Tests various JavaScript alert popup interactions including simple alerts, timed alerts, confirm dialogs, and prompt dialogs with accept/dismiss actions.

Starting URL: https://demoqa.com/alerts

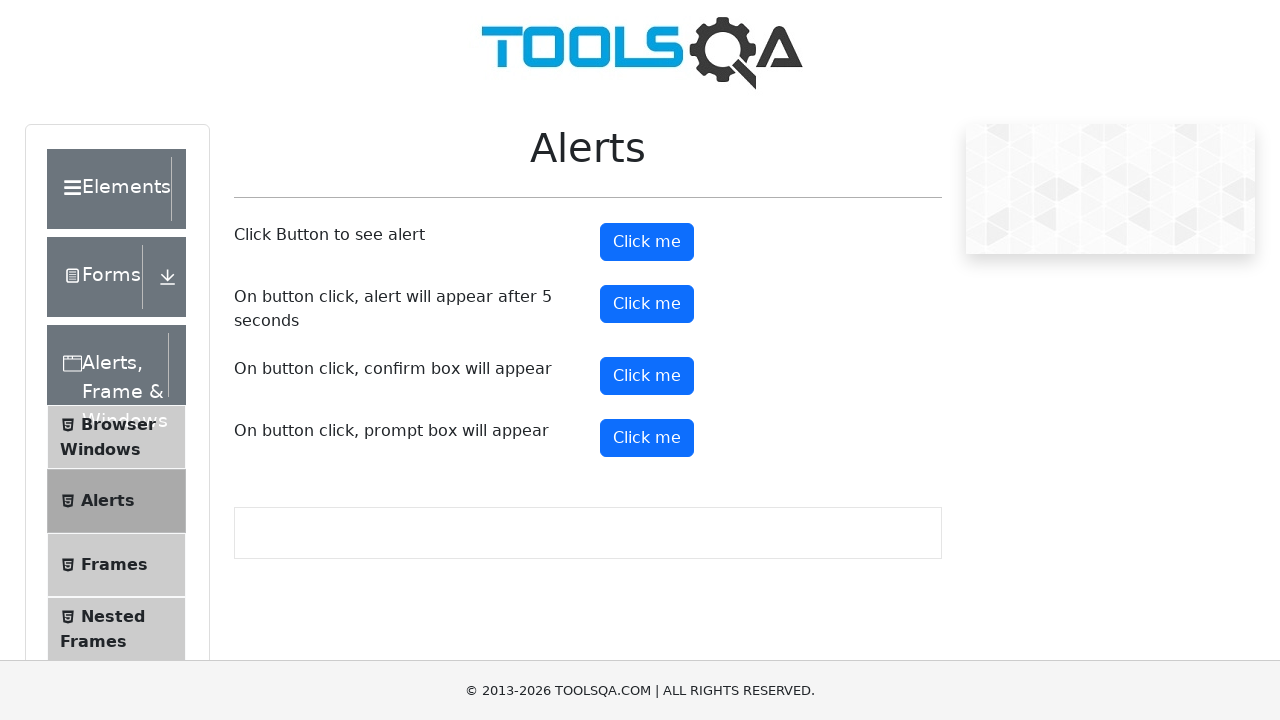

Clicked alert button to trigger simple alert at (647, 242) on #alertButton
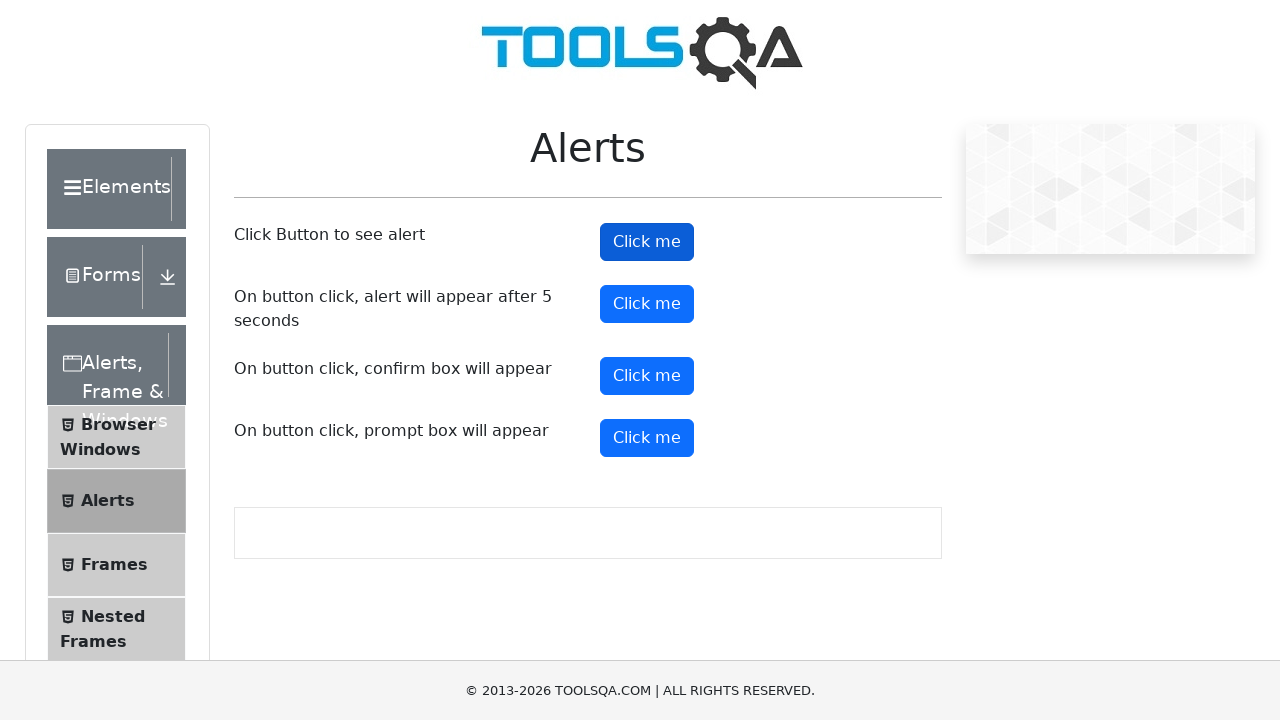

Set up dialog handler to accept simple alert
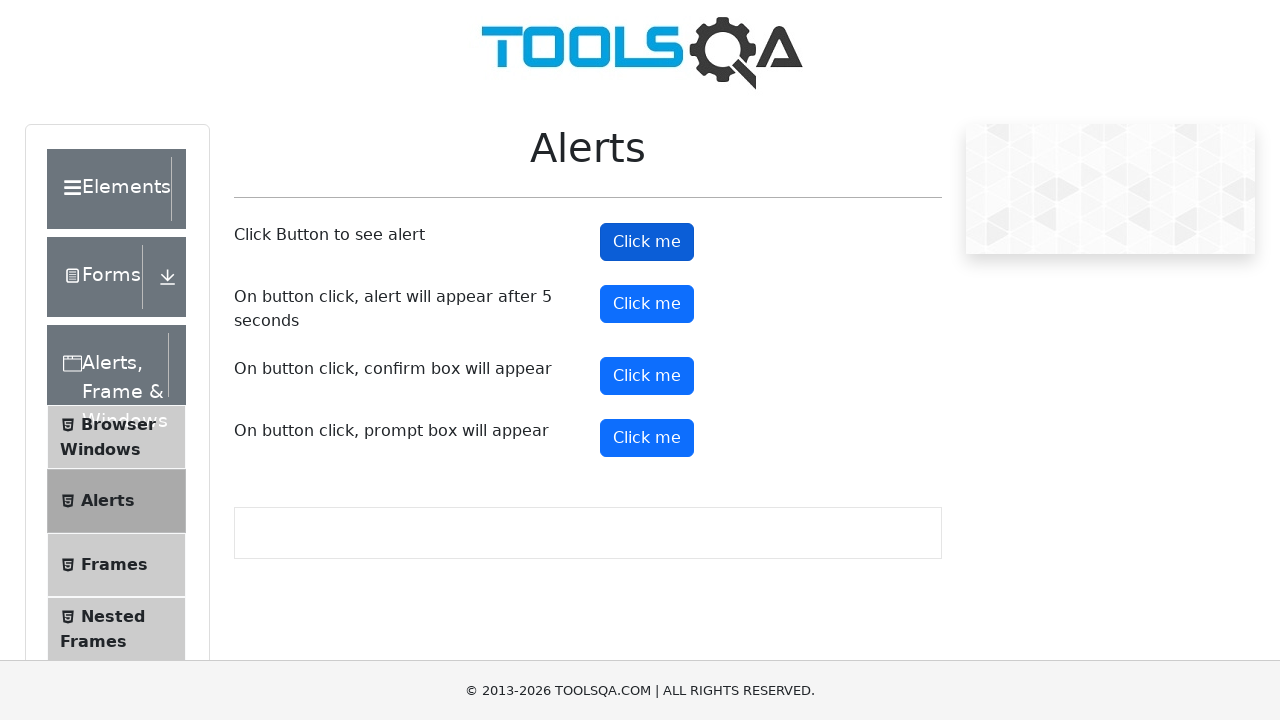

Waited 2 seconds for alert to be processed
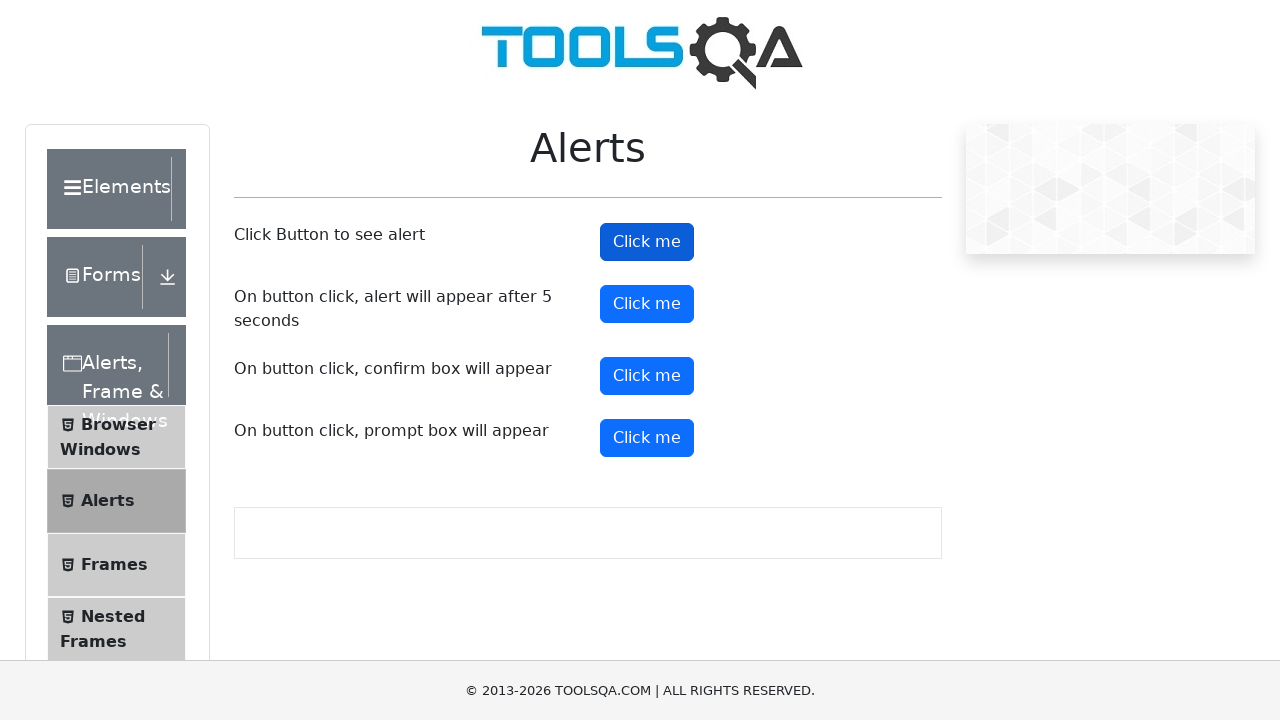

Clicked timer alert button at (647, 304) on #timerAlertButton
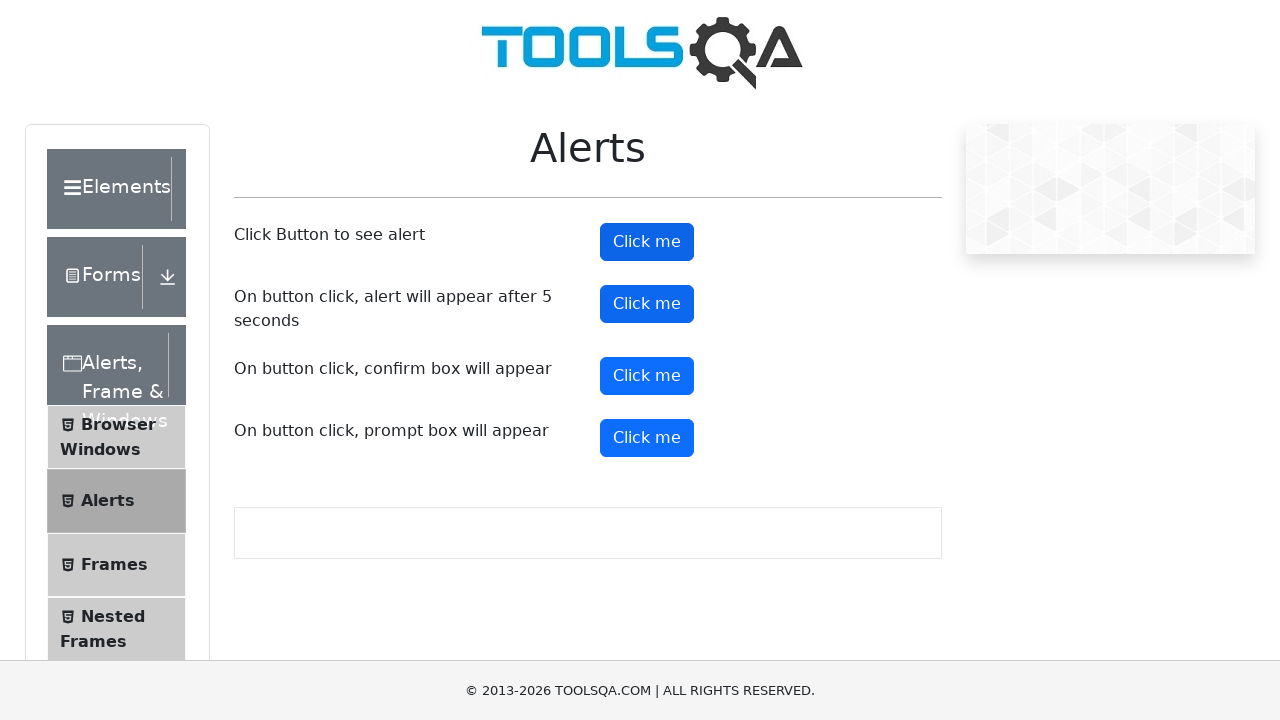

Set up dialog handler to accept timed alert
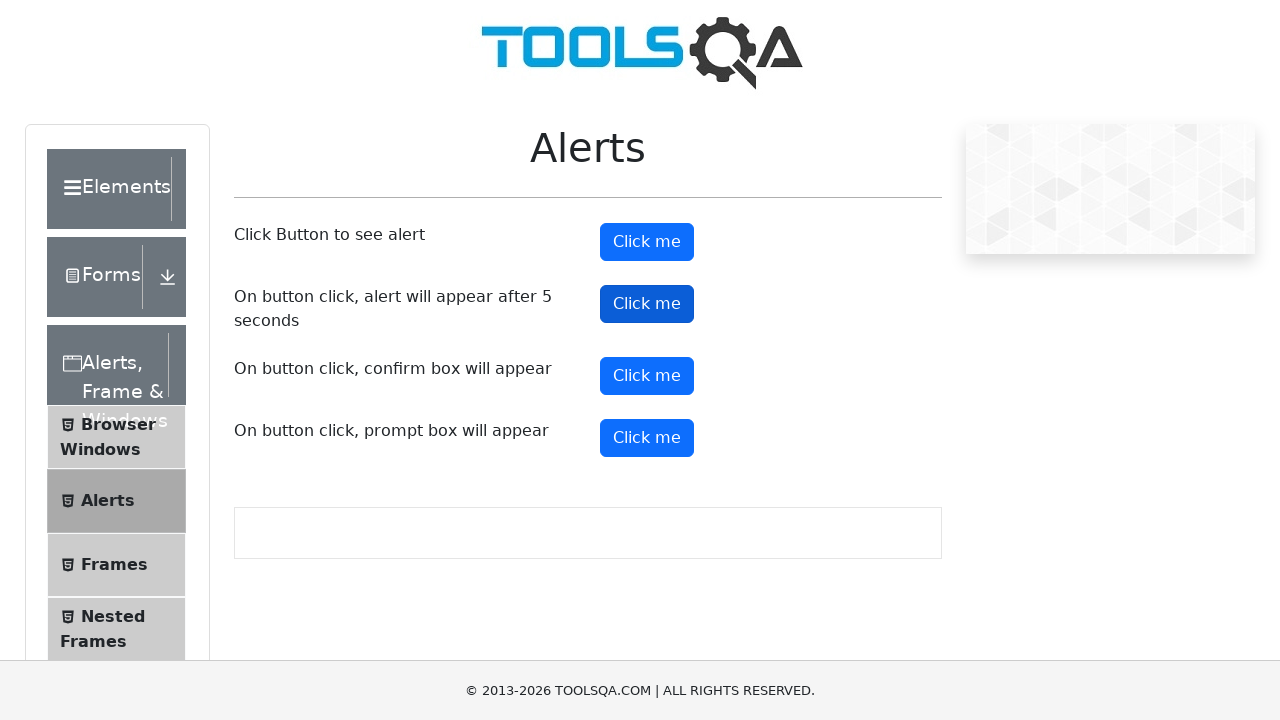

Waited 6 seconds for timed alert to appear and be accepted
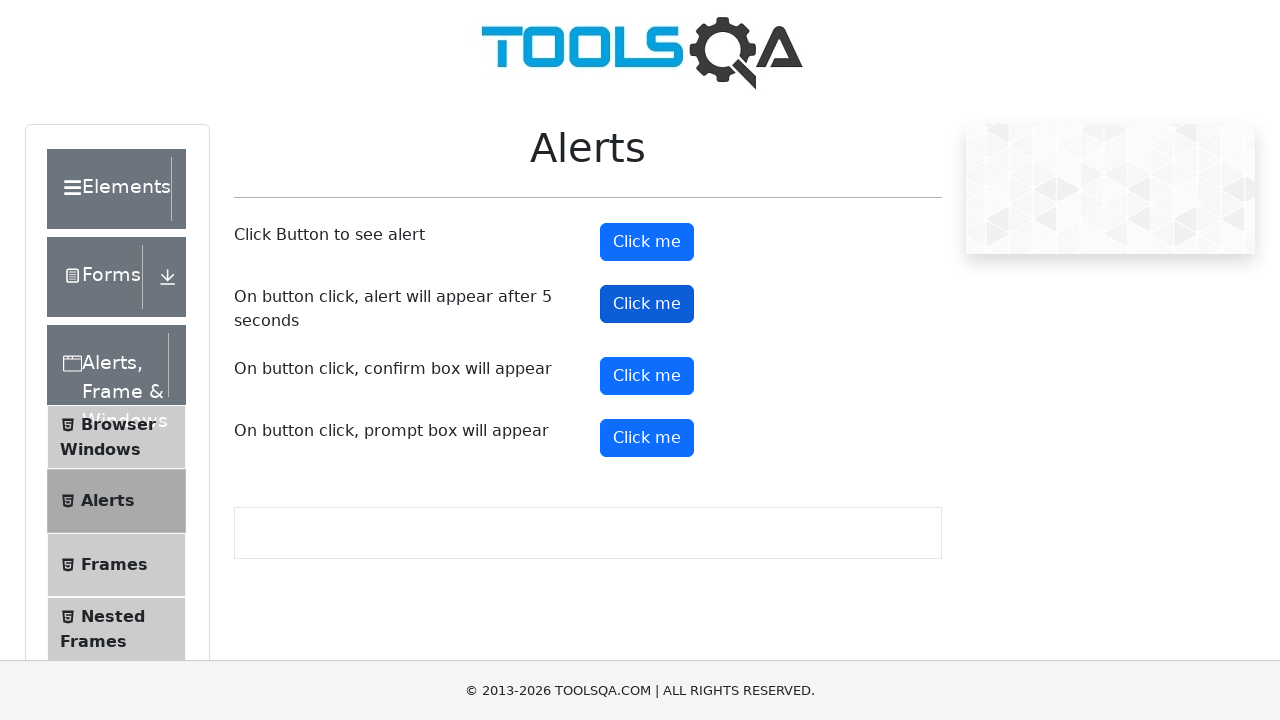

Clicked confirm button to trigger confirm dialog at (647, 376) on #confirmButton
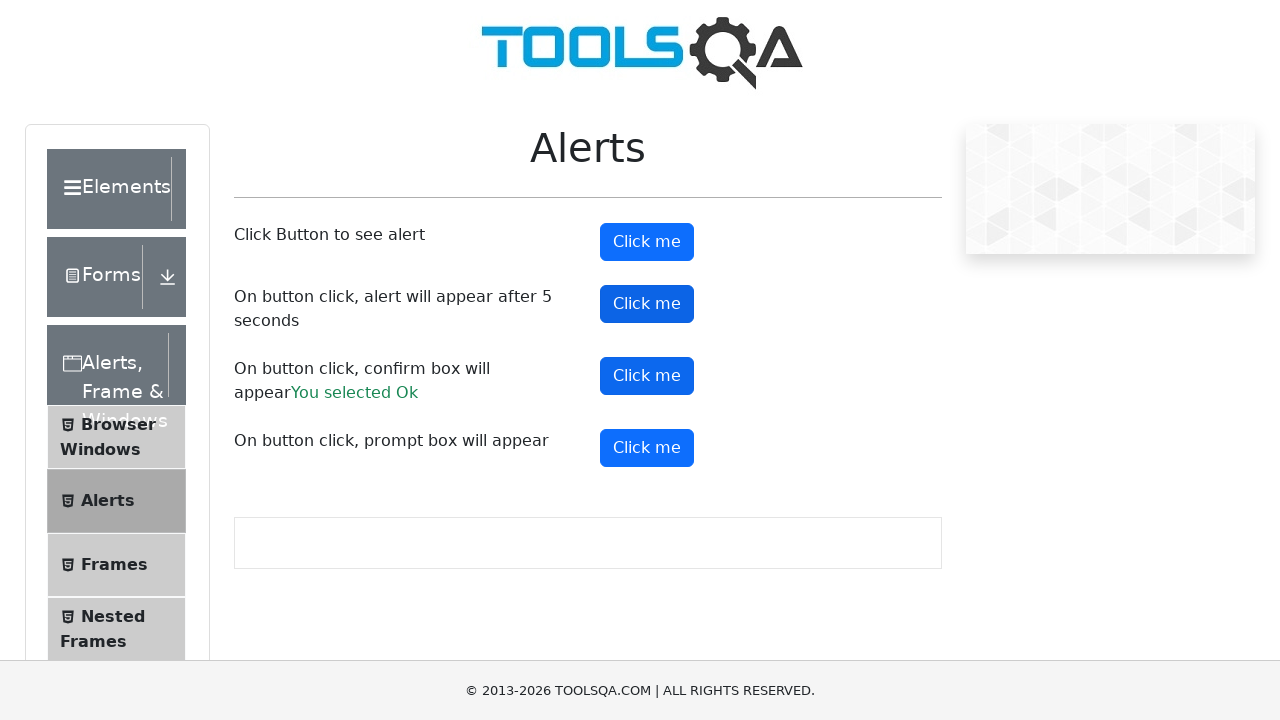

Set up dialog handler to accept confirm dialog
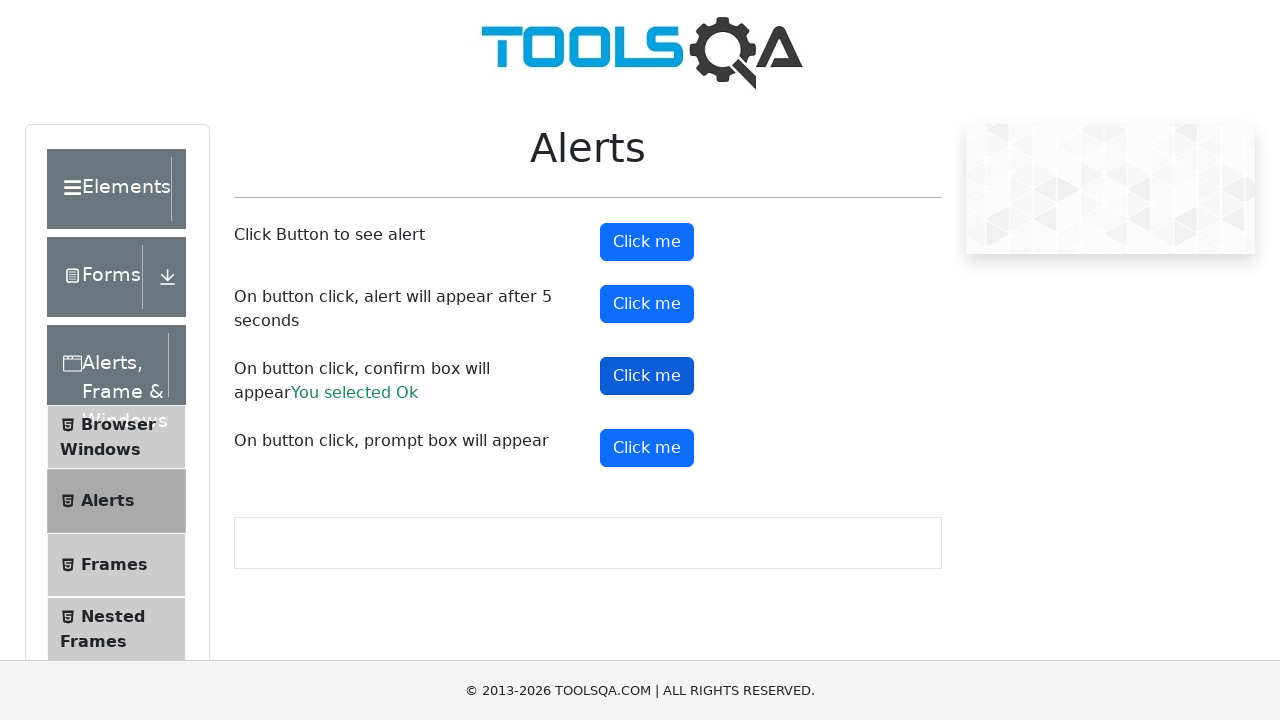

Waited 1 second for confirm dialog to be processed
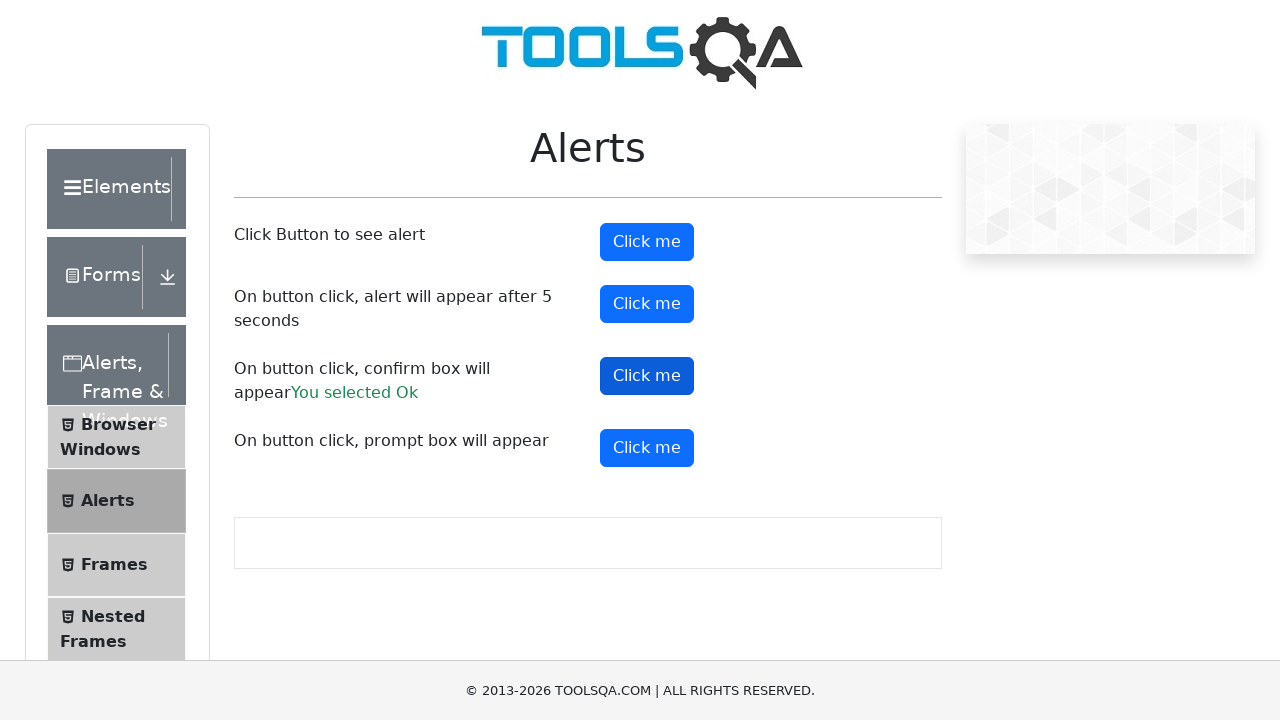

Clicked prompt button to trigger prompt dialog at (647, 448) on #promtButton
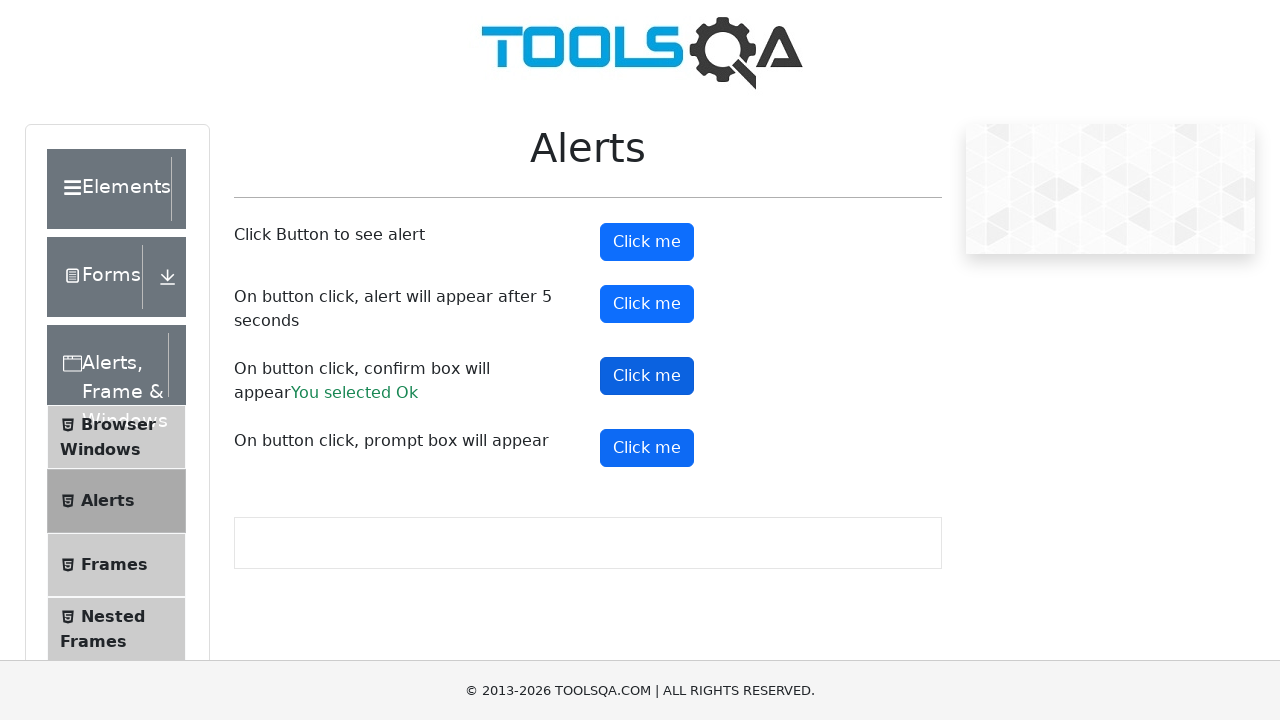

Set up dialog handler to dismiss prompt dialog
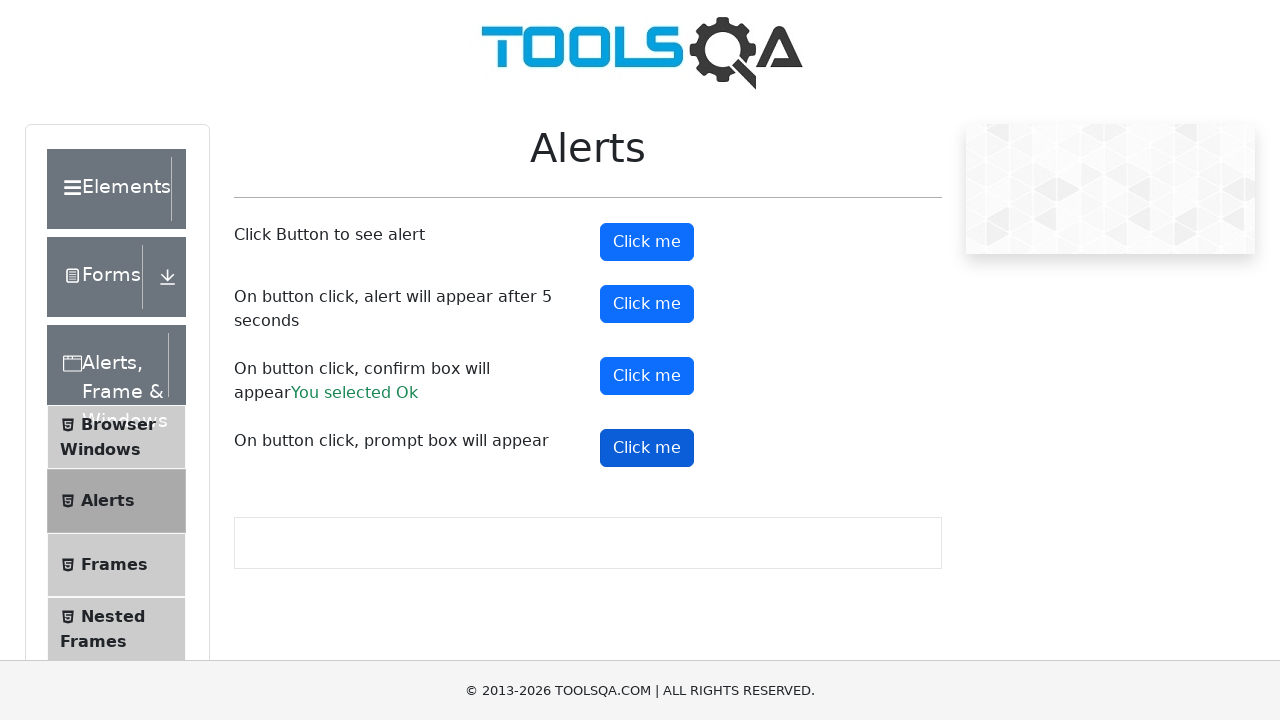

Waited 1 second for prompt dialog to be processed
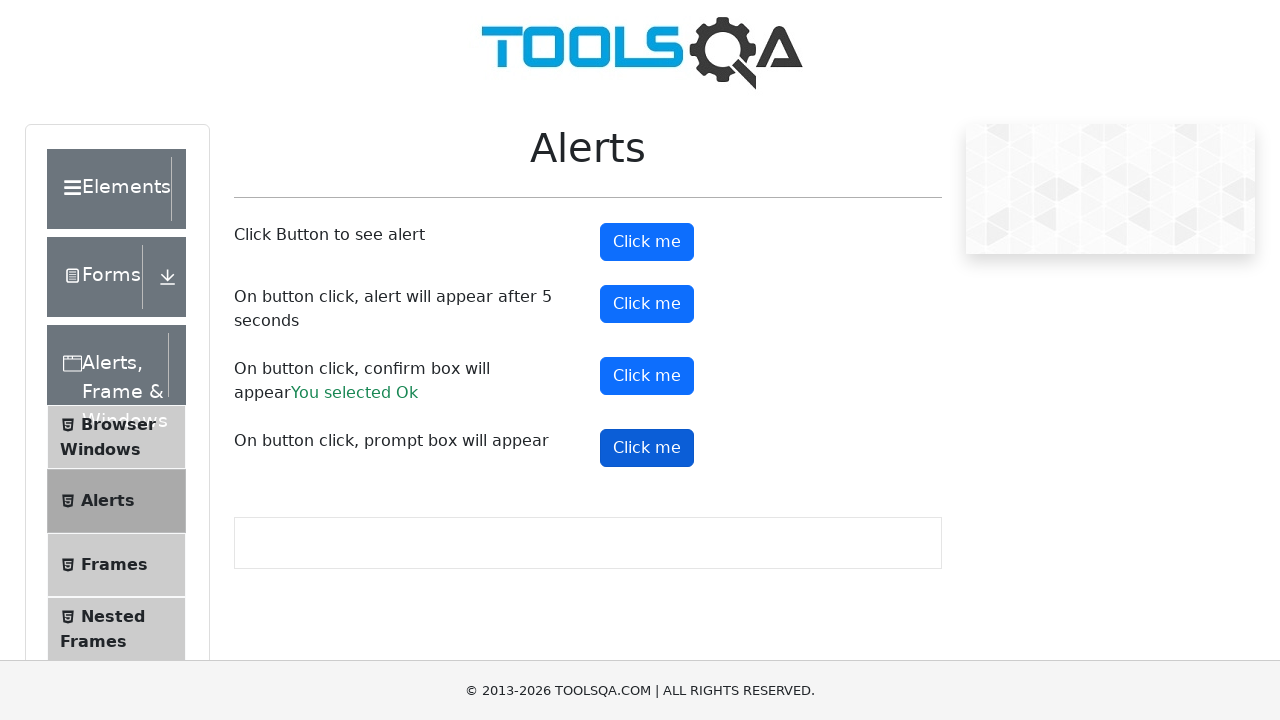

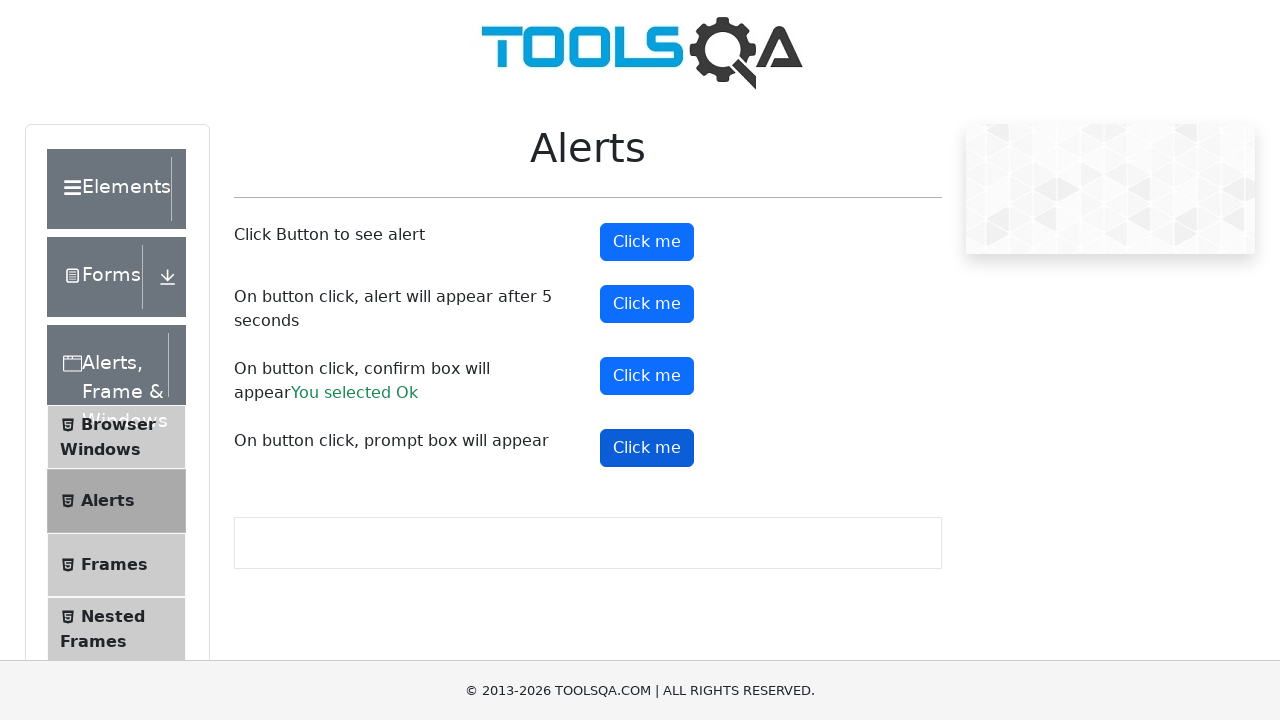